Tests page scrolling functionality by scrolling down 350 pixels and then scrolling back up 350 pixels on a BrowserStack tutorial page

Starting URL: https://www.browserstack.com/guide/selenium-scroll-tutorial

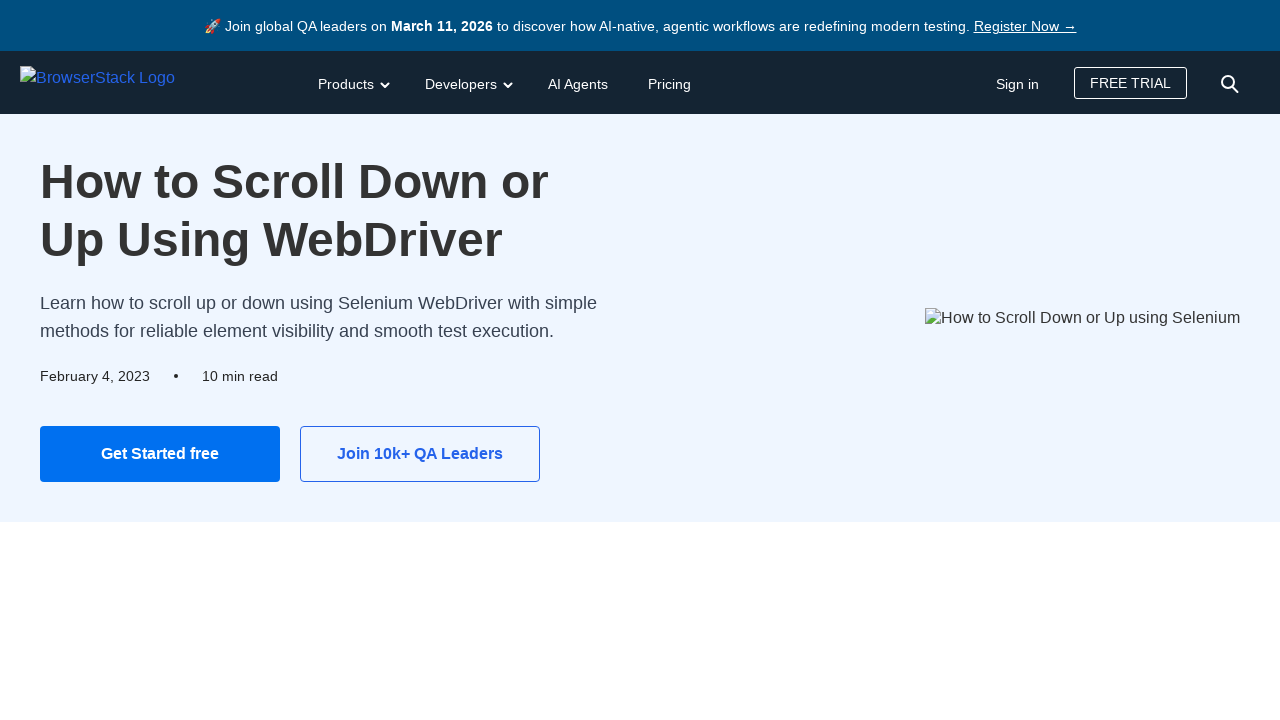

Scrolled down 350 pixels on the page
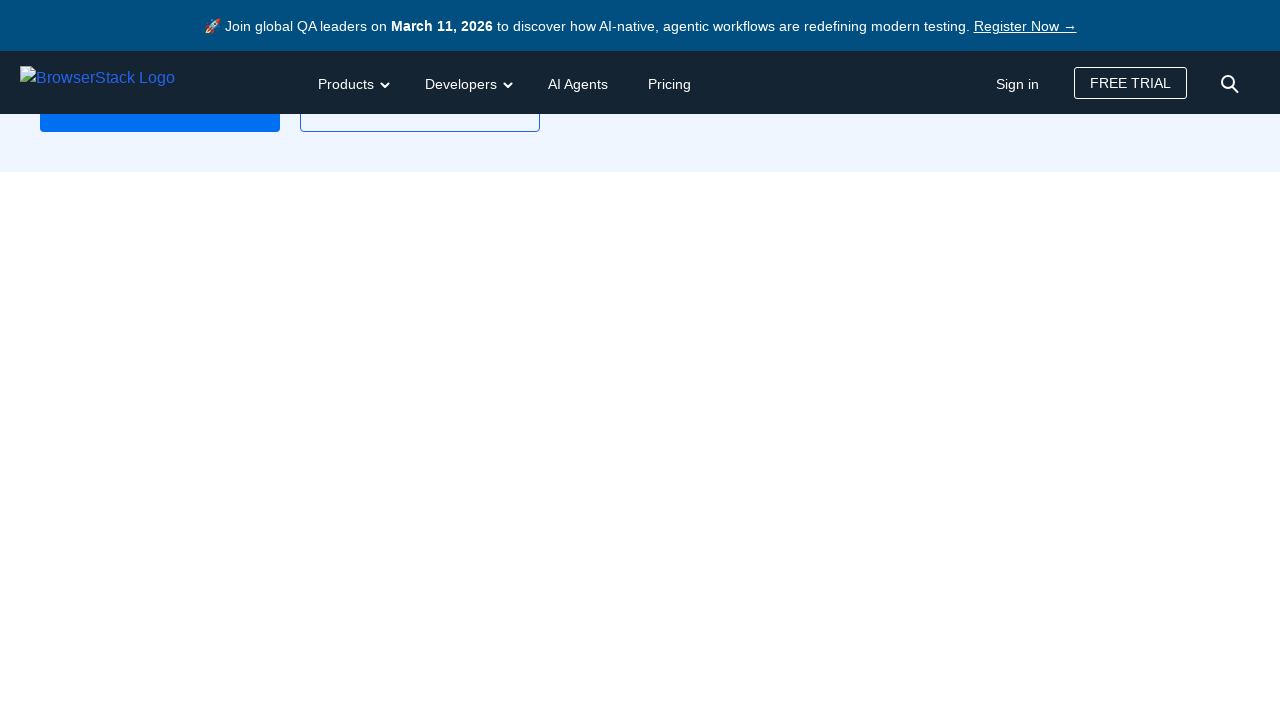

Waited 1 second to observe scroll down effect
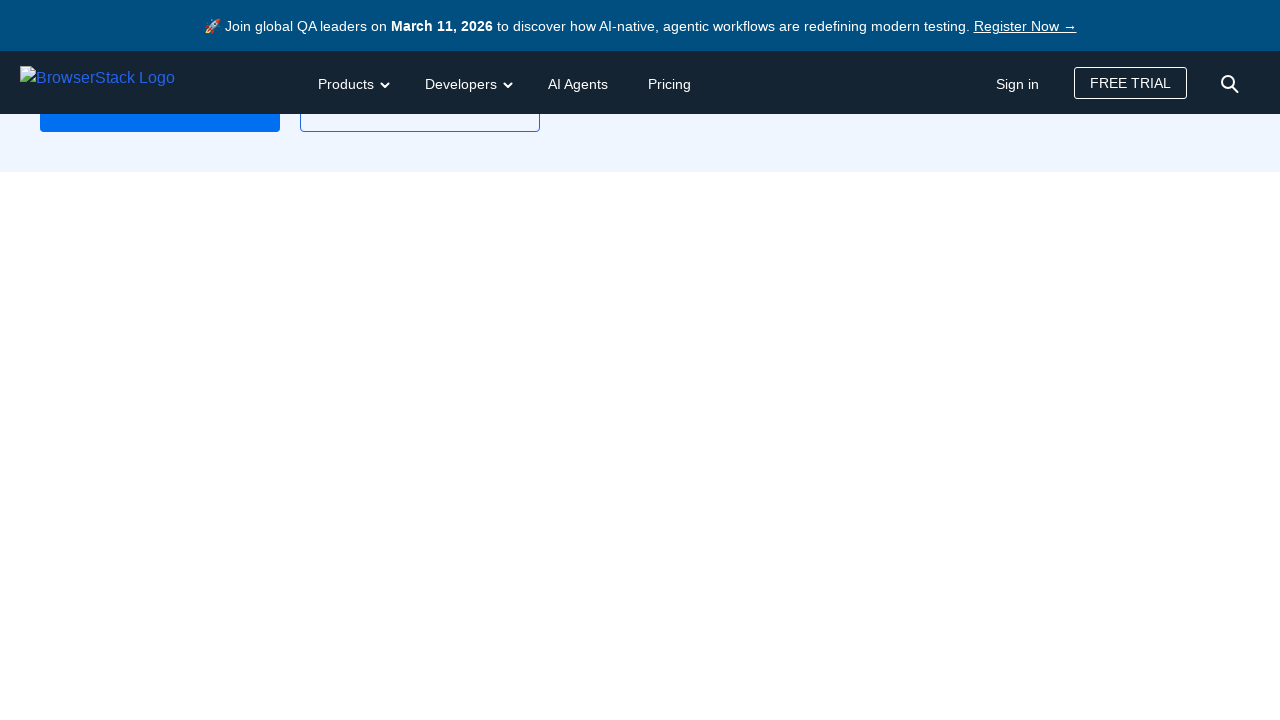

Scrolled up 350 pixels back to original position
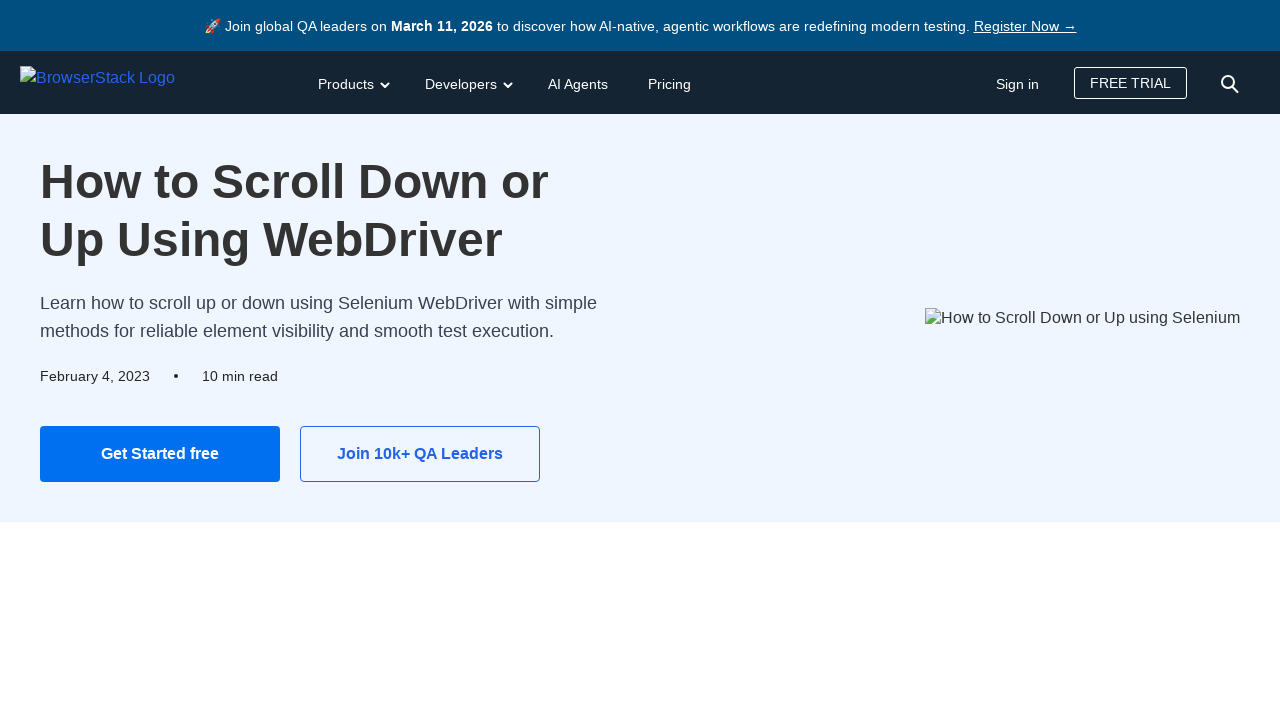

Waited 1 second to observe scroll up effect
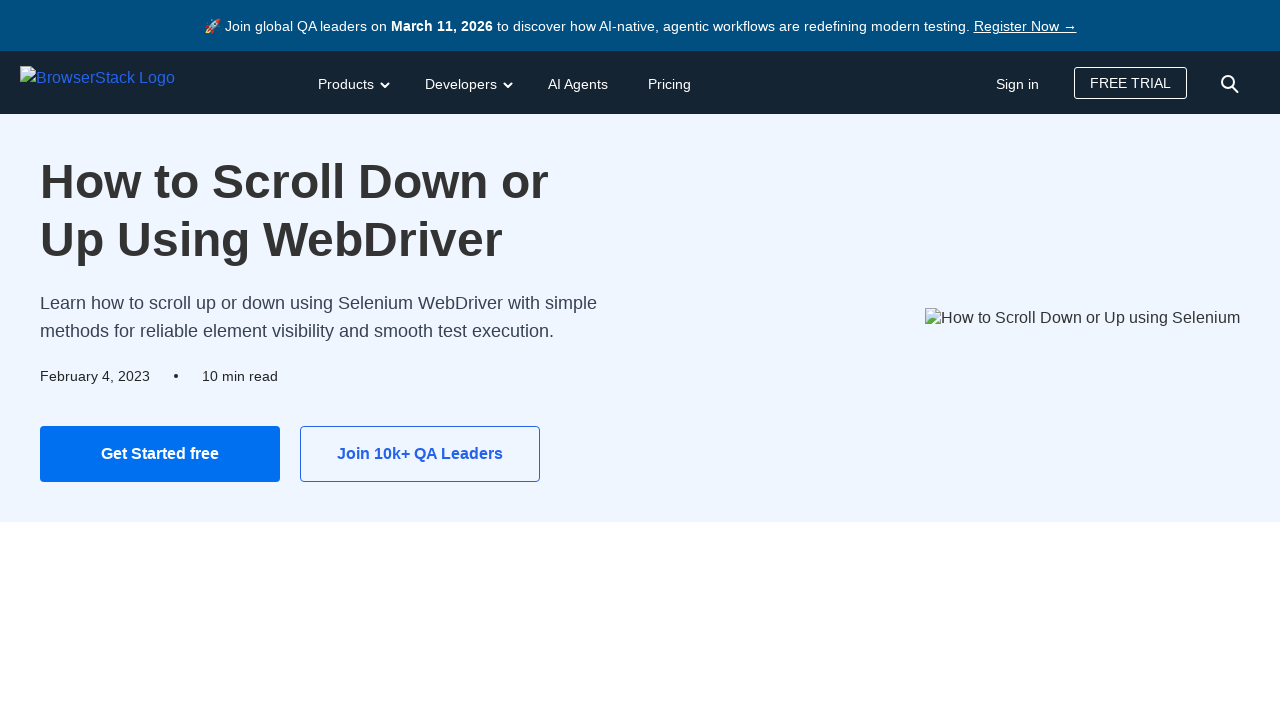

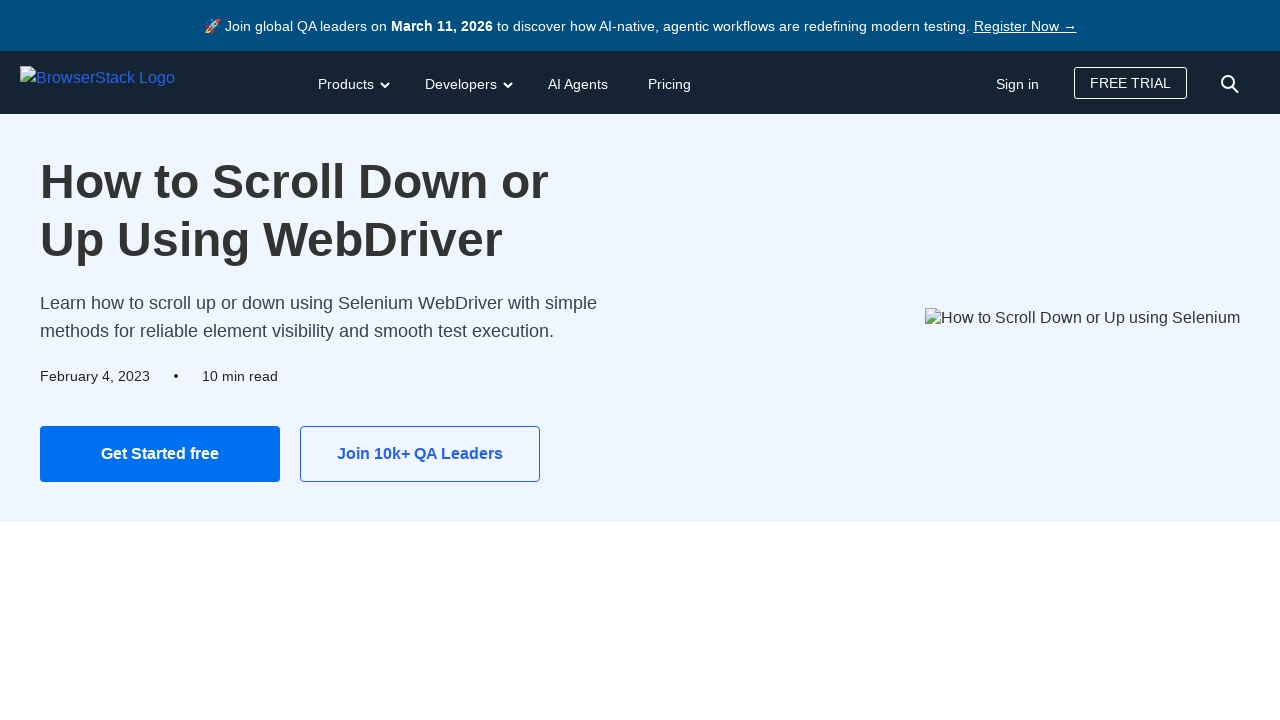